Tests the first name field functionality in the W3Schools HTML form example within an iframe

Starting URL: https://www.w3schools.com/html/tryit.asp?filename=tryhtml_form_submit

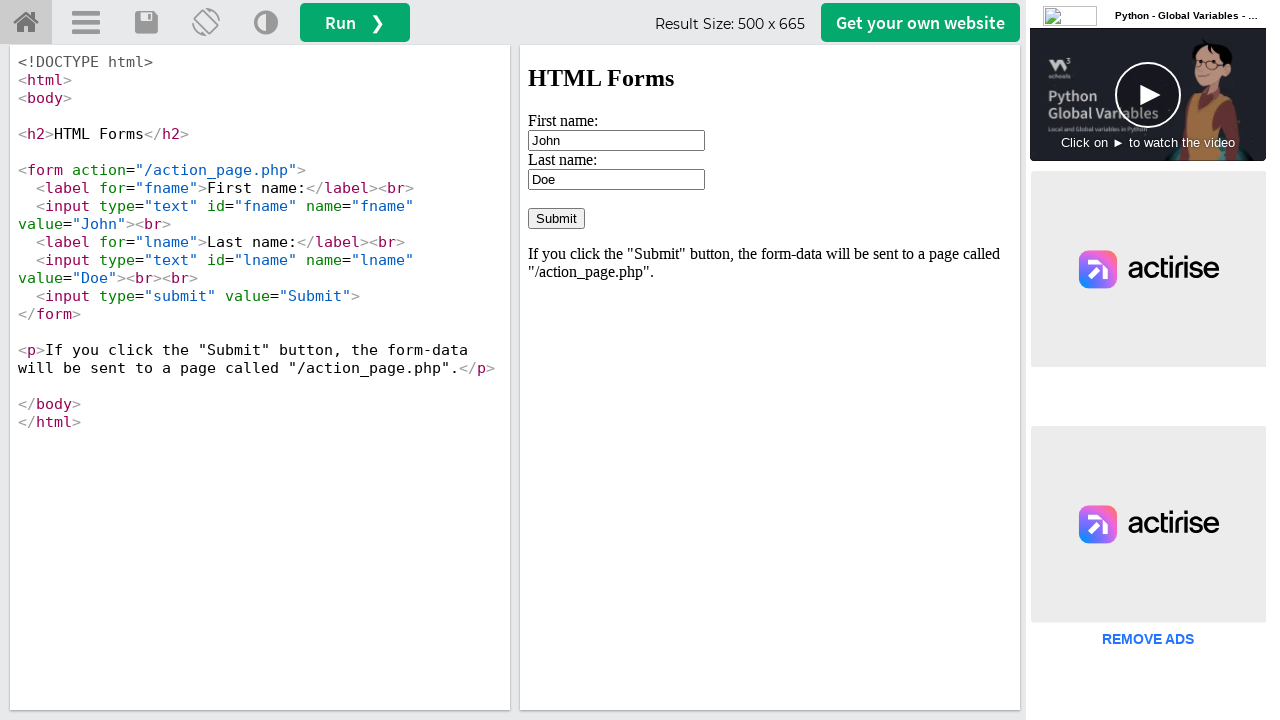

Located iframe containing the HTML form
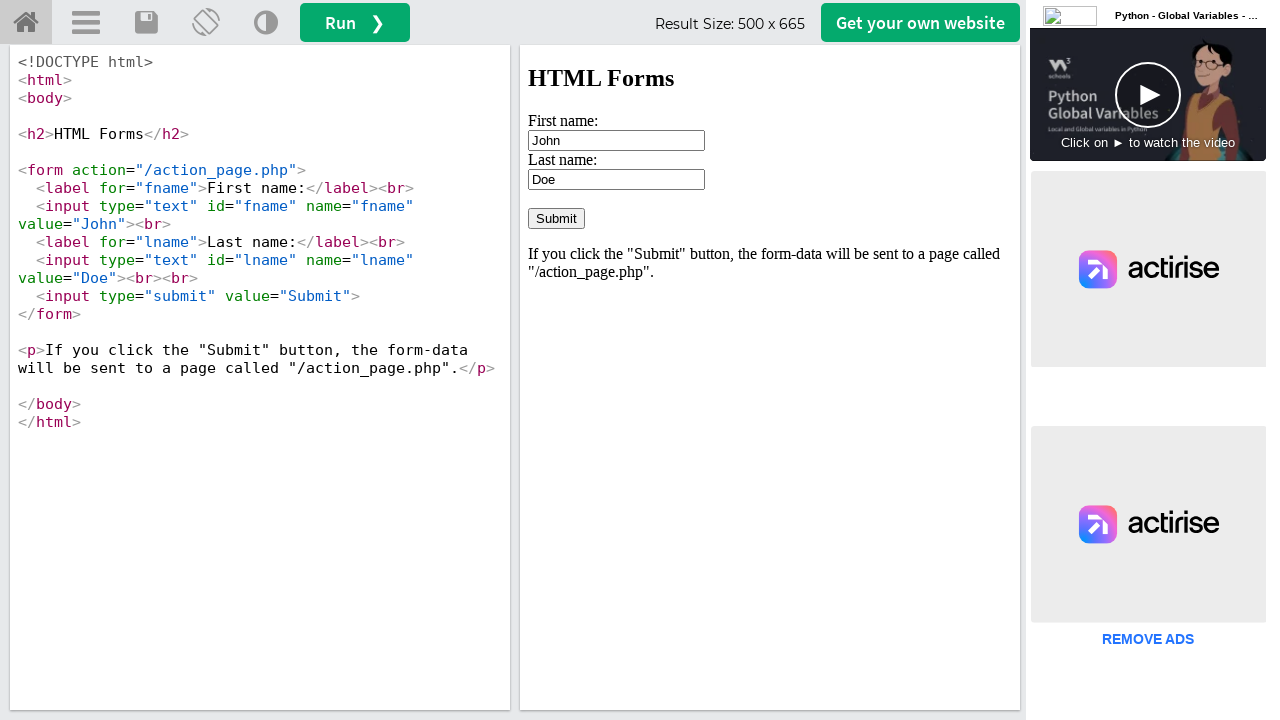

Filled first name field with 'John' on iframe[id='iframeResult'] >> internal:control=enter-frame >> input[name='fname']
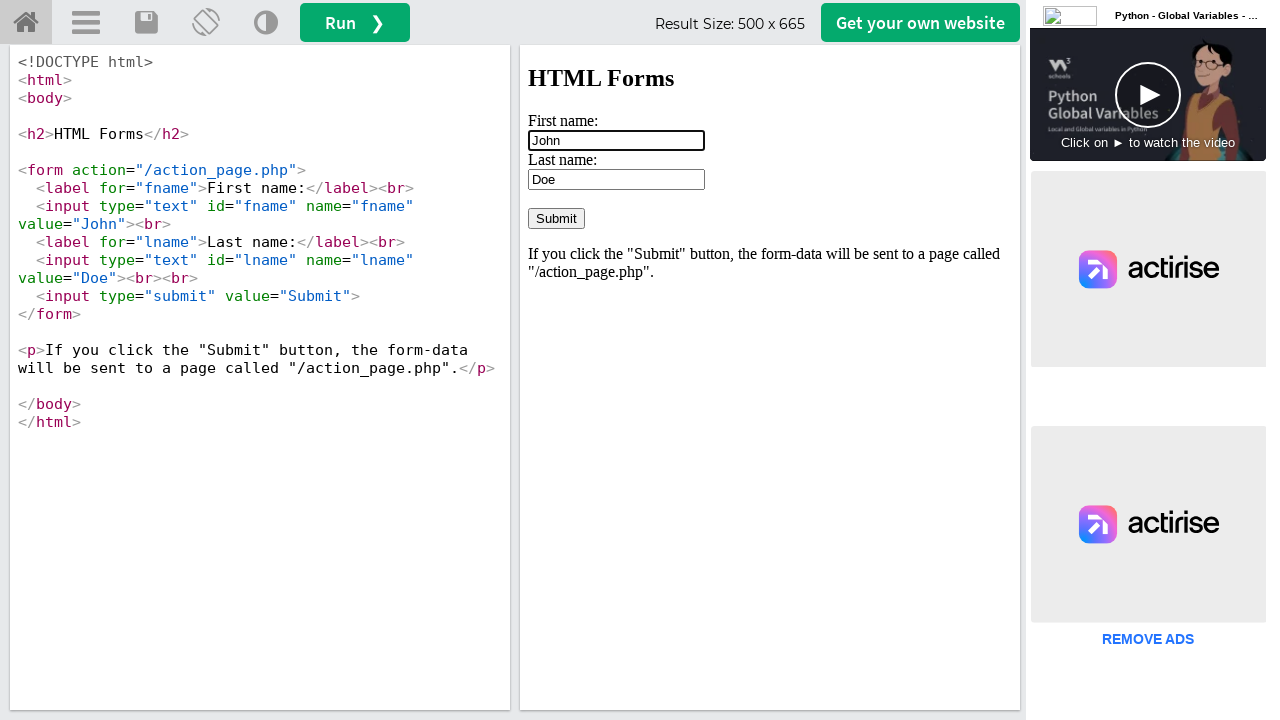

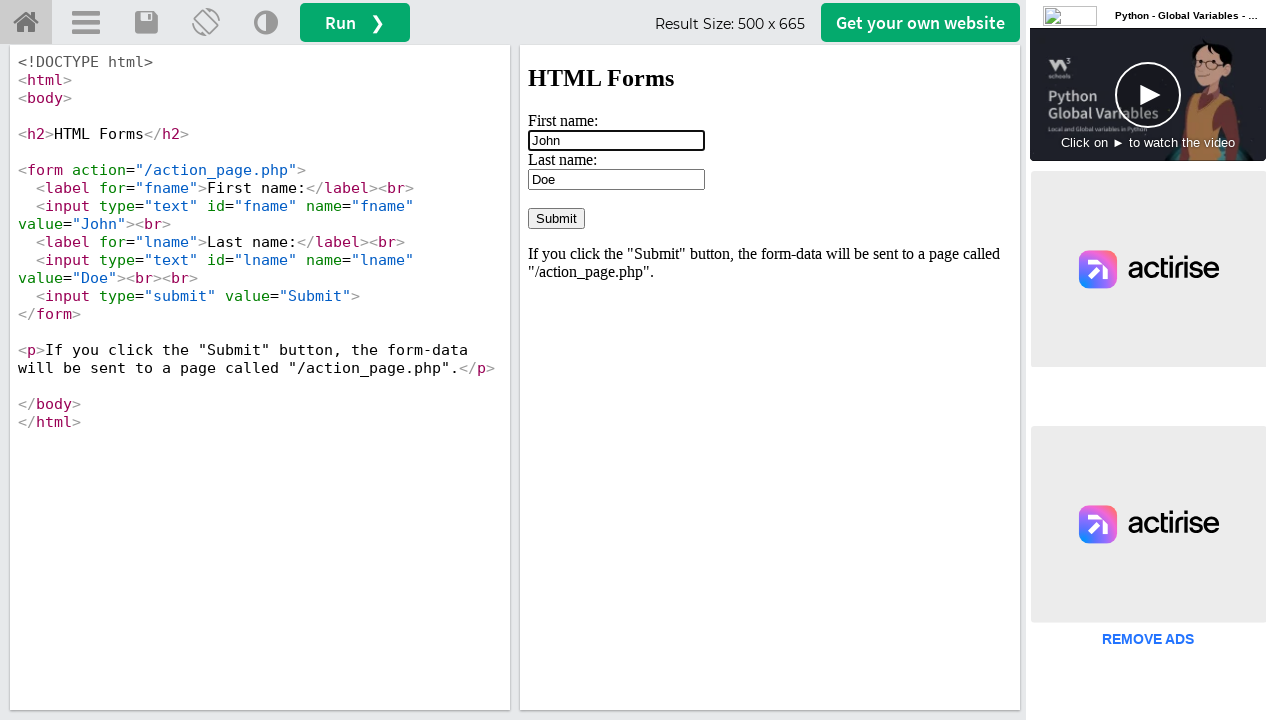